Tests a practice form by filling in personal information including first name, last name, email, gender, mobile number, date of birth selection, and hobbies checkbox

Starting URL: https://demoqa.com/automation-practice-form

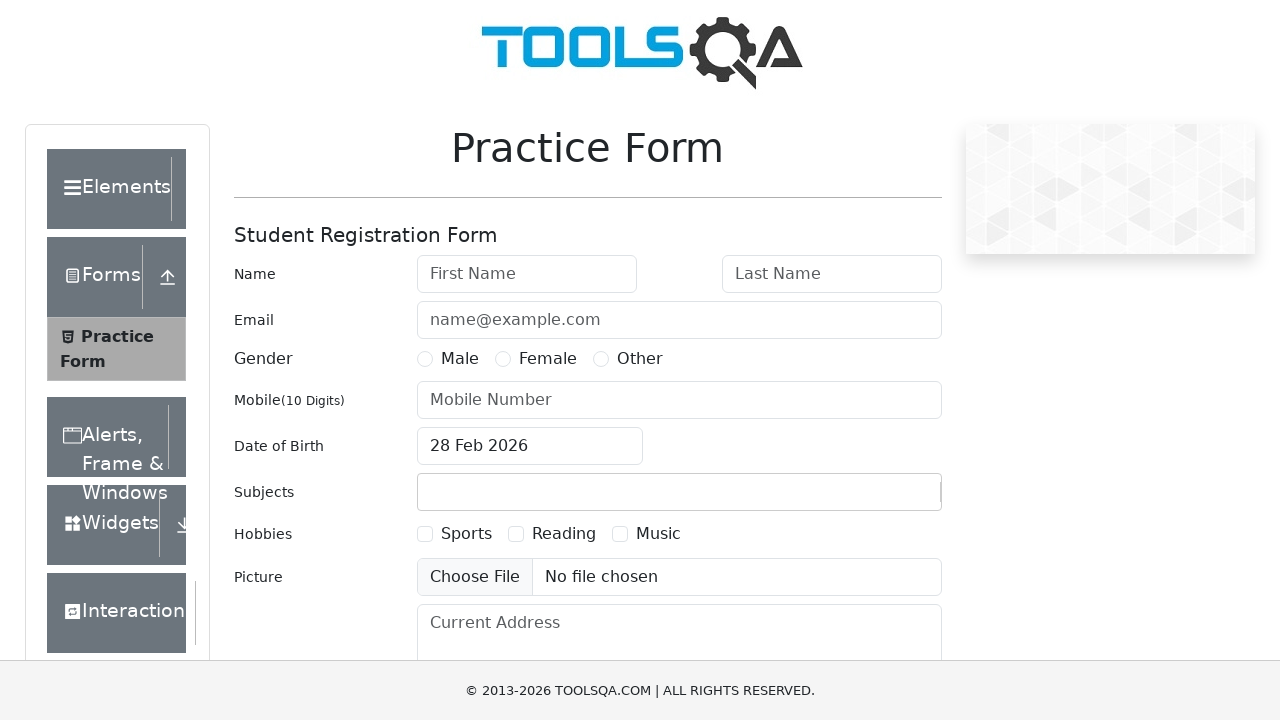

Filled first name field with 'Anastasiya' on internal:attr=[placeholder="First Name"i]
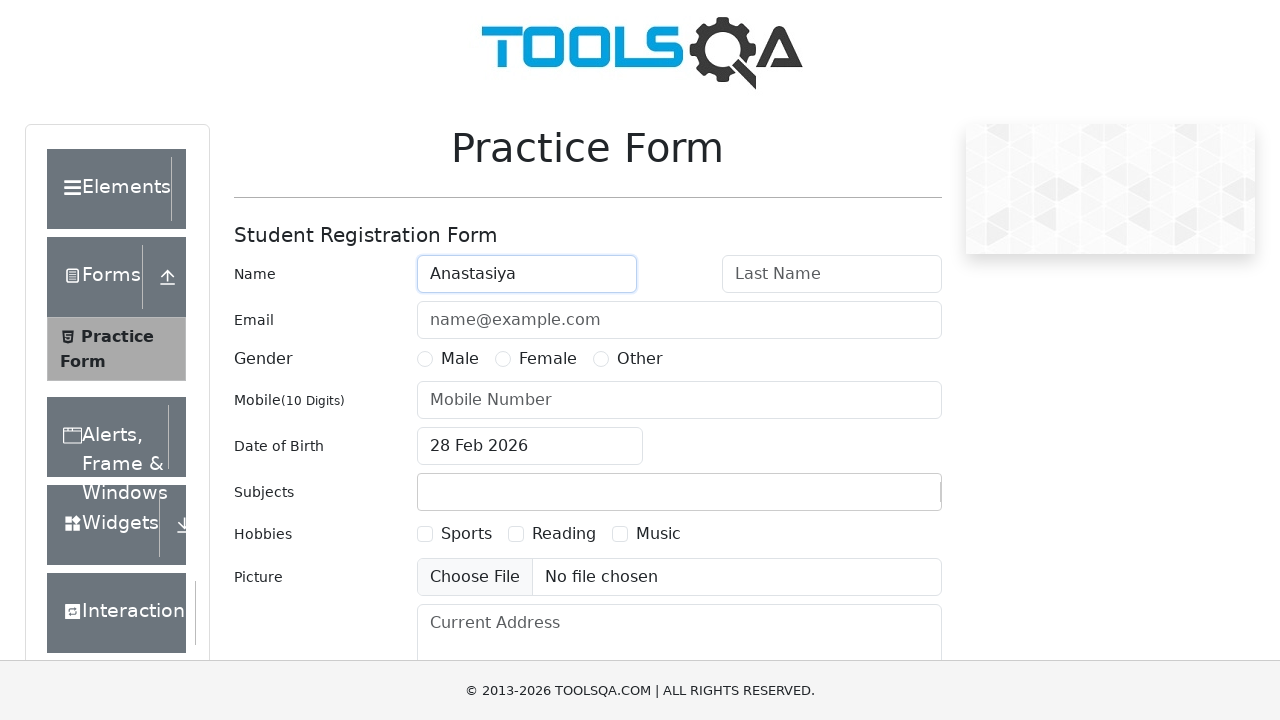

Filled last name field with 'Ivanova' on internal:attr=[placeholder="Last Name"i]
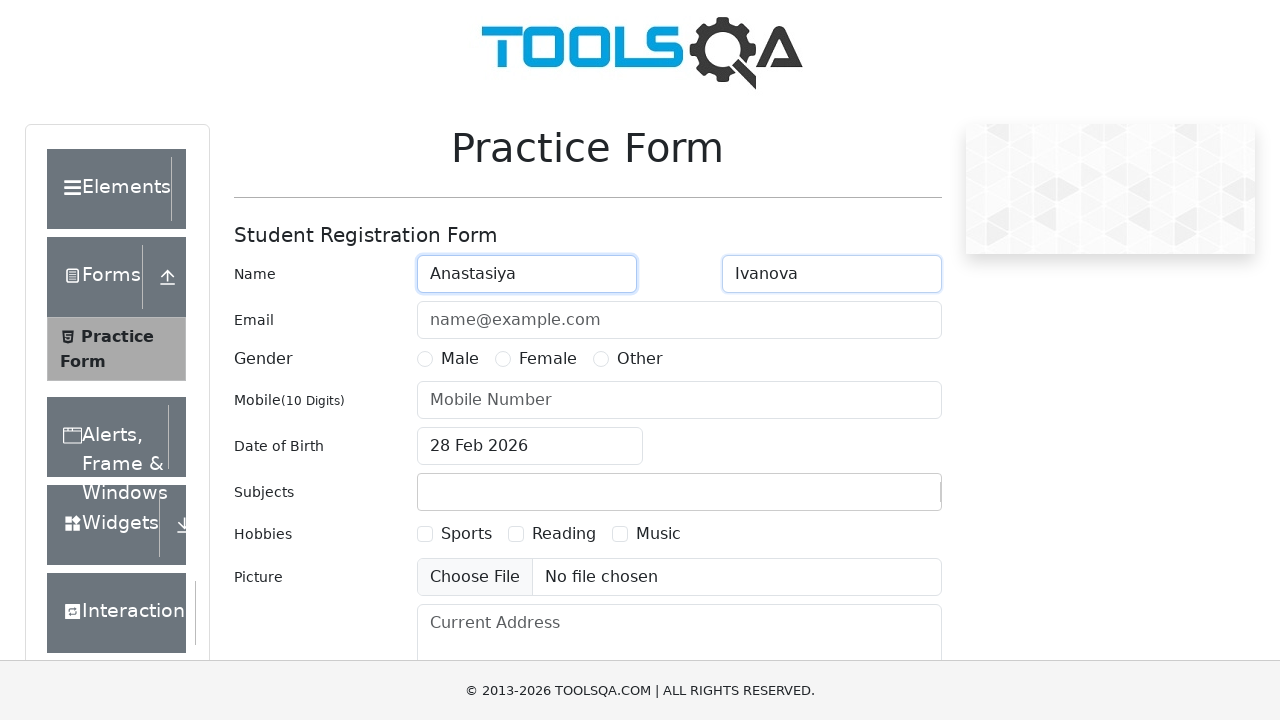

Filled email field with 'test@mail.ru' on internal:attr=[placeholder="name@example.com"i]
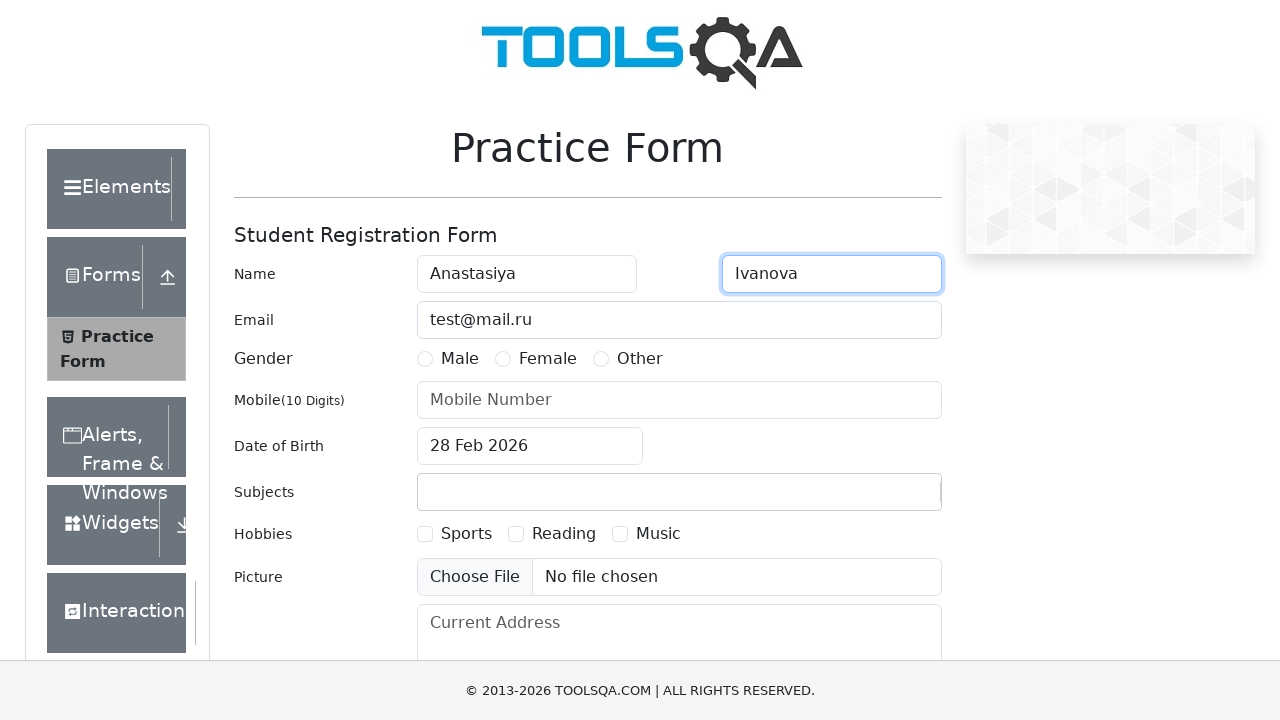

Selected Male gender option at (460, 359) on xpath=//label[@for='gender-radio-1']
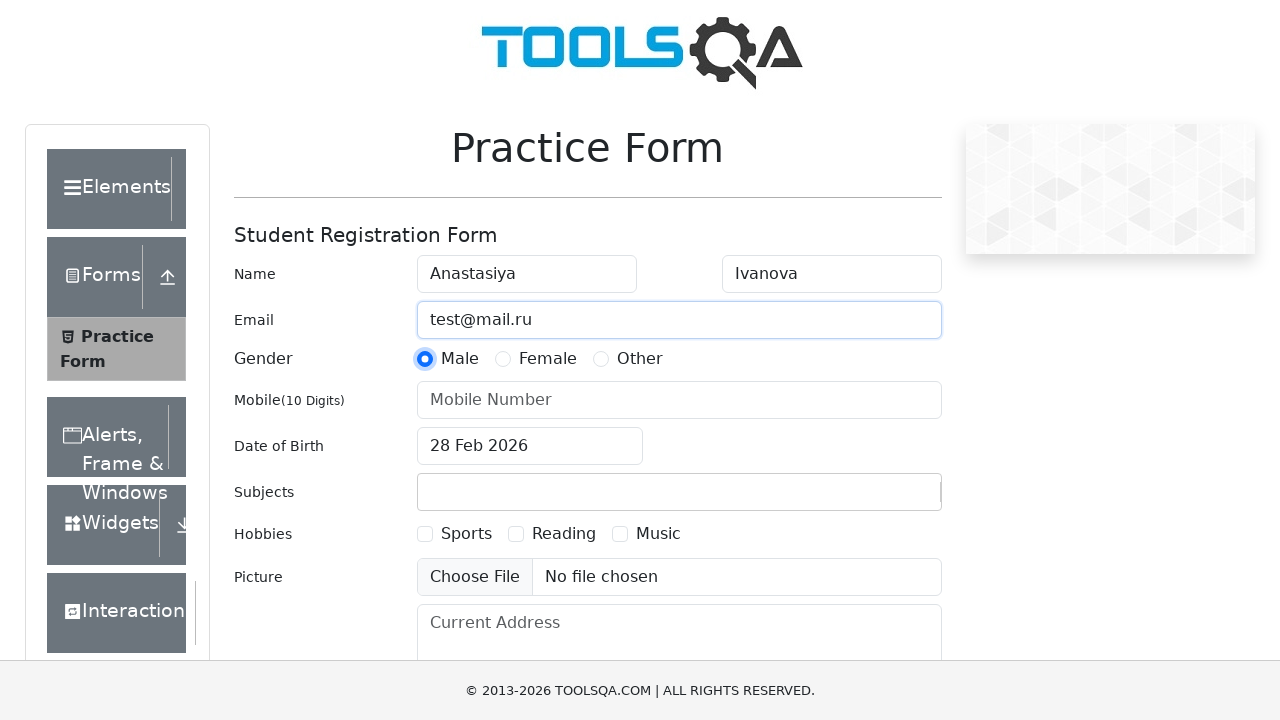

Filled mobile number field with '4456482256' on internal:attr=[placeholder="Mobile Number"i]
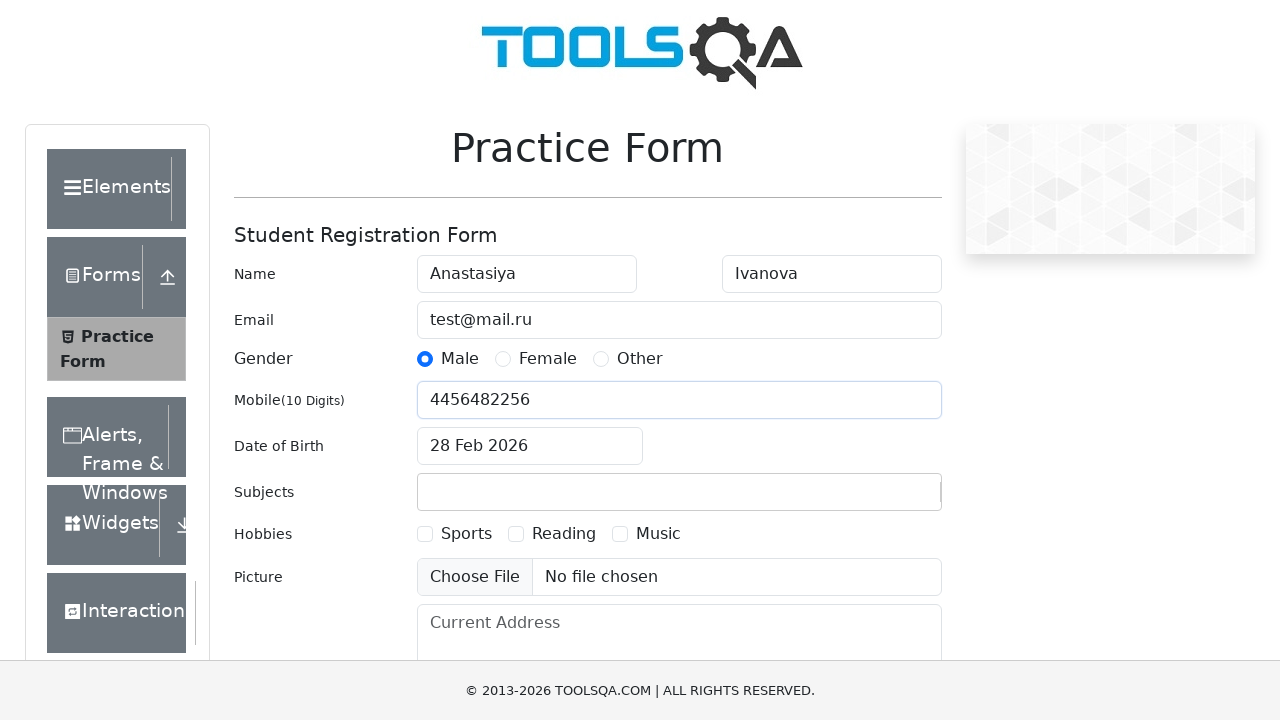

Opened date picker by clicking on date of birth input at (530, 446) on xpath=//input[@id = 'dateOfBirthInput']
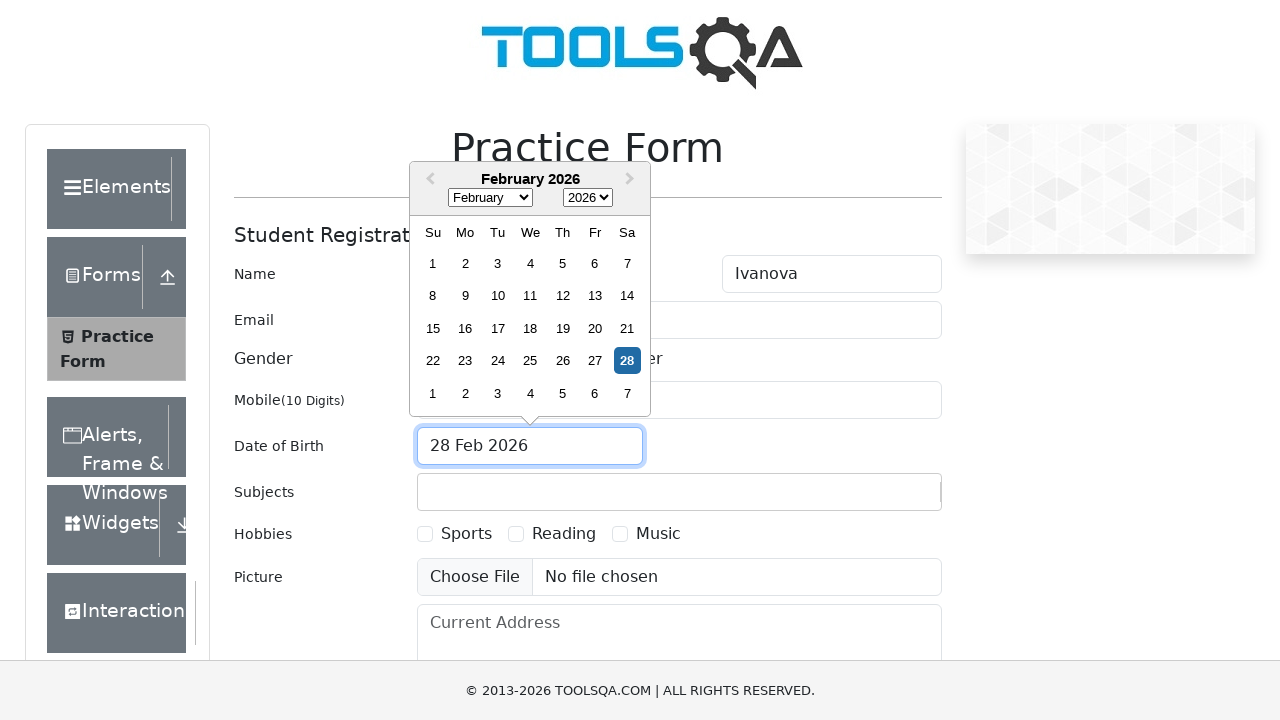

Selected May as birth month on xpath=//select[@class = 'react-datepicker__month-select']
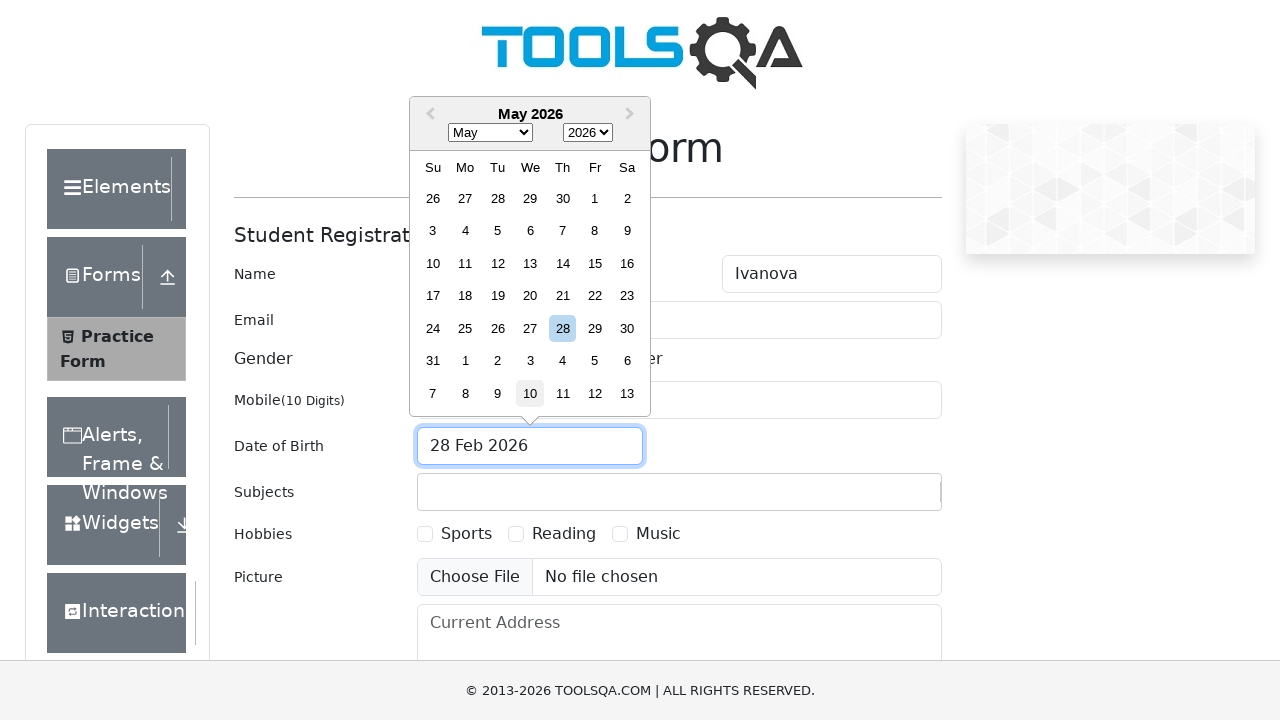

Selected 1999 as birth year on xpath=//select[@class = 'react-datepicker__year-select']
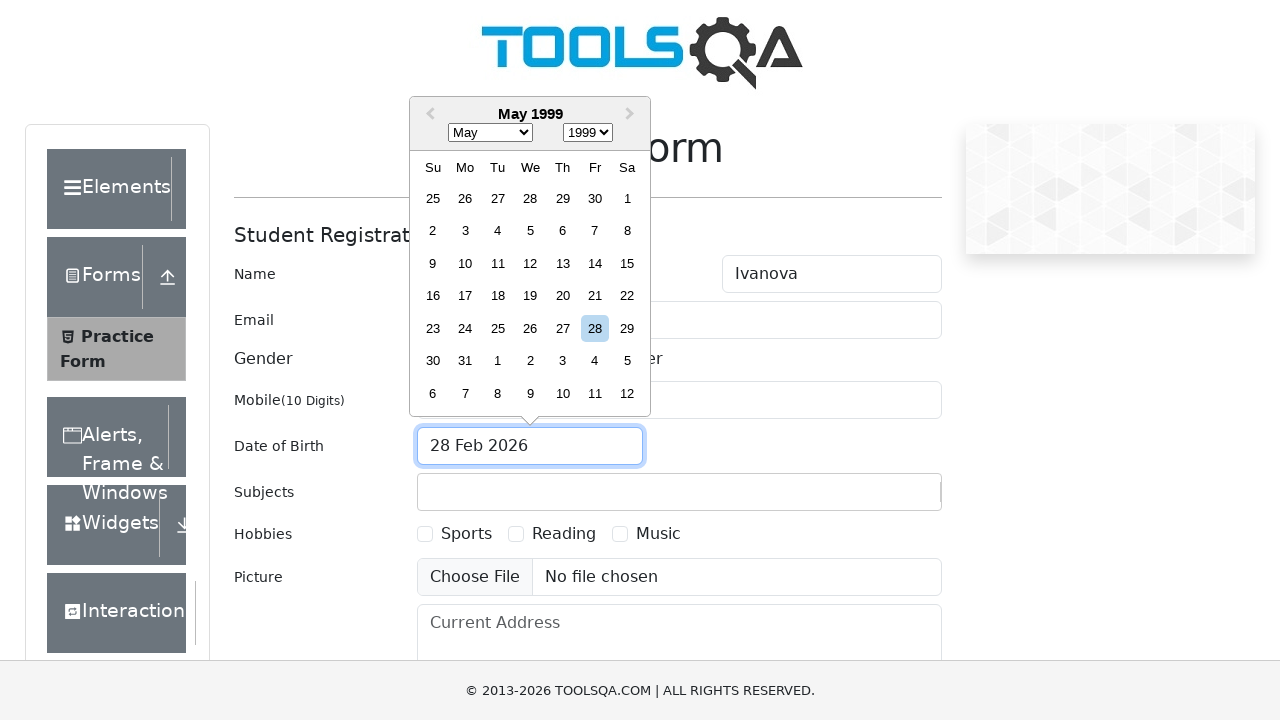

Selected day 15 and closed date picker at (627, 263) on .react-datepicker__day--015
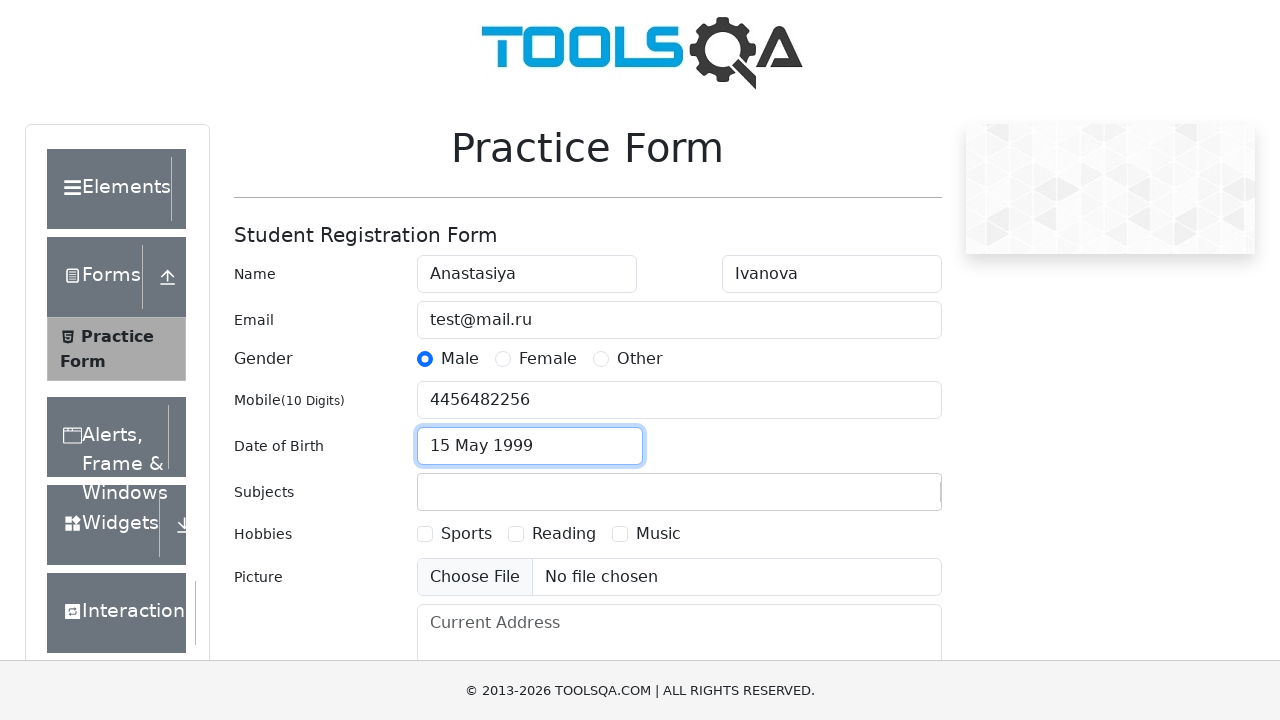

Checked hobbies checkbox at (466, 534) on xpath=//label[@for='hobbies-checkbox-1']
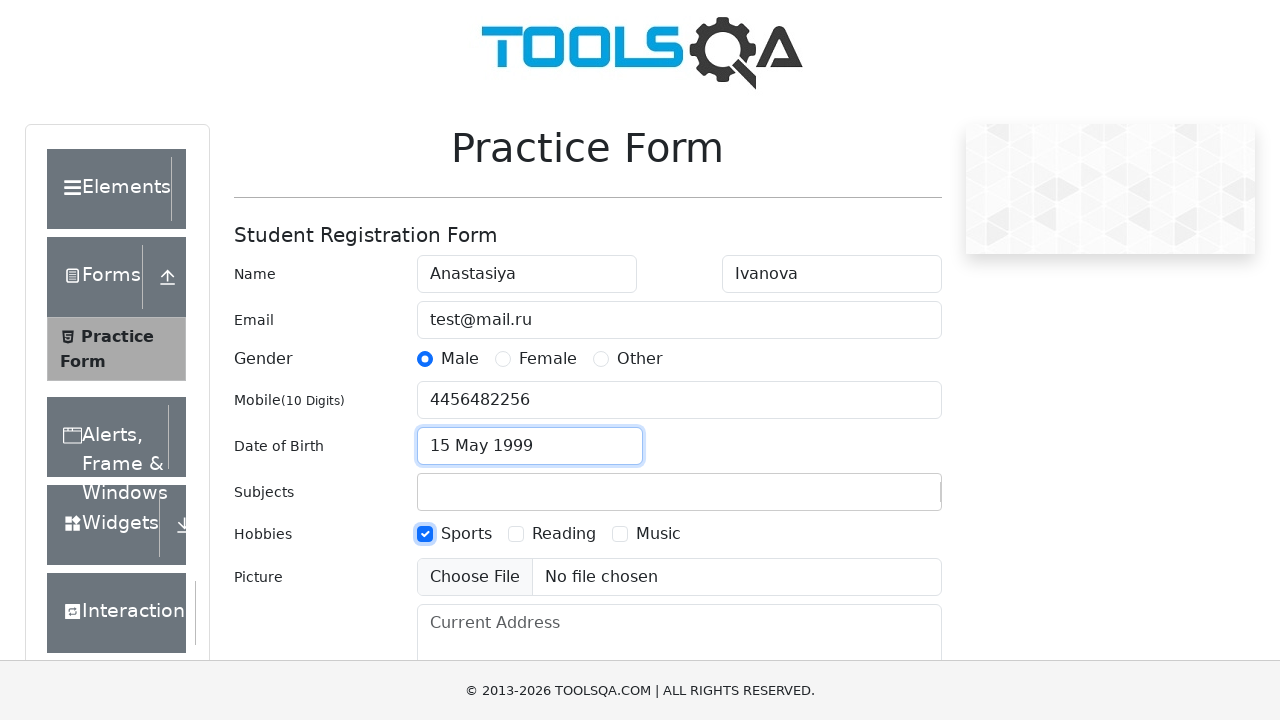

Pressed Enter on subjects input field on xpath=//input[@id='subjectsInput']
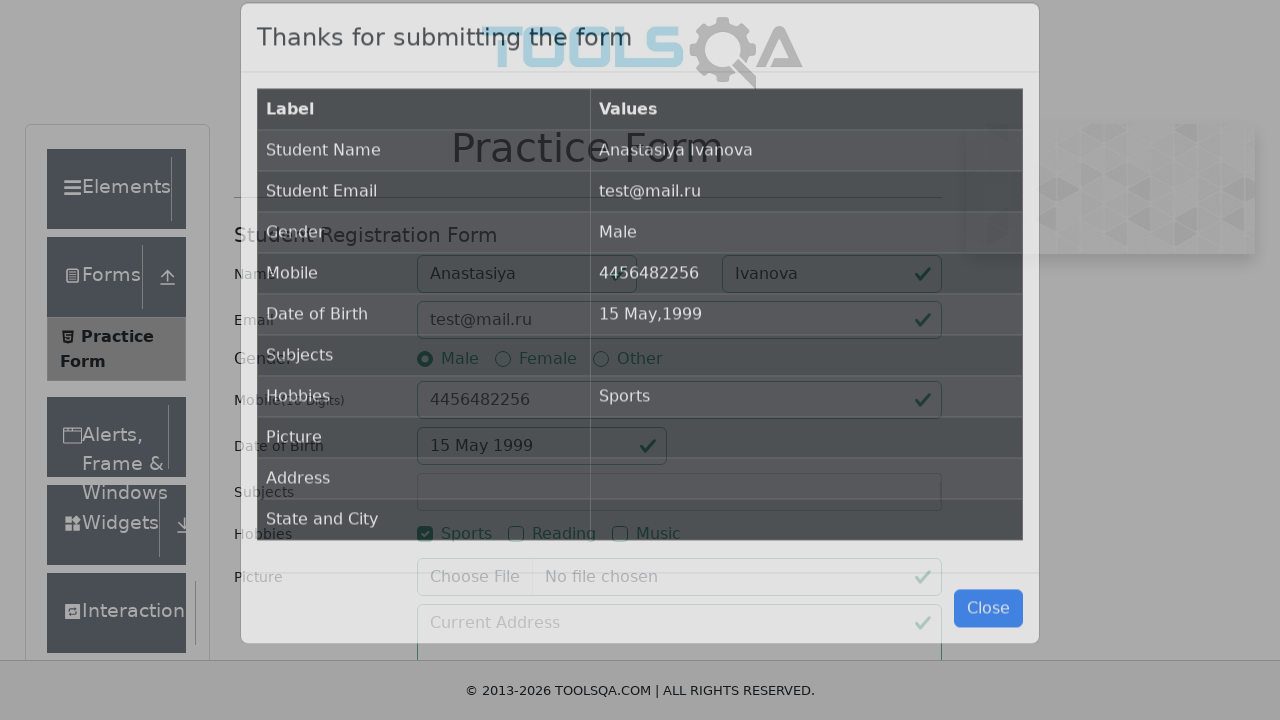

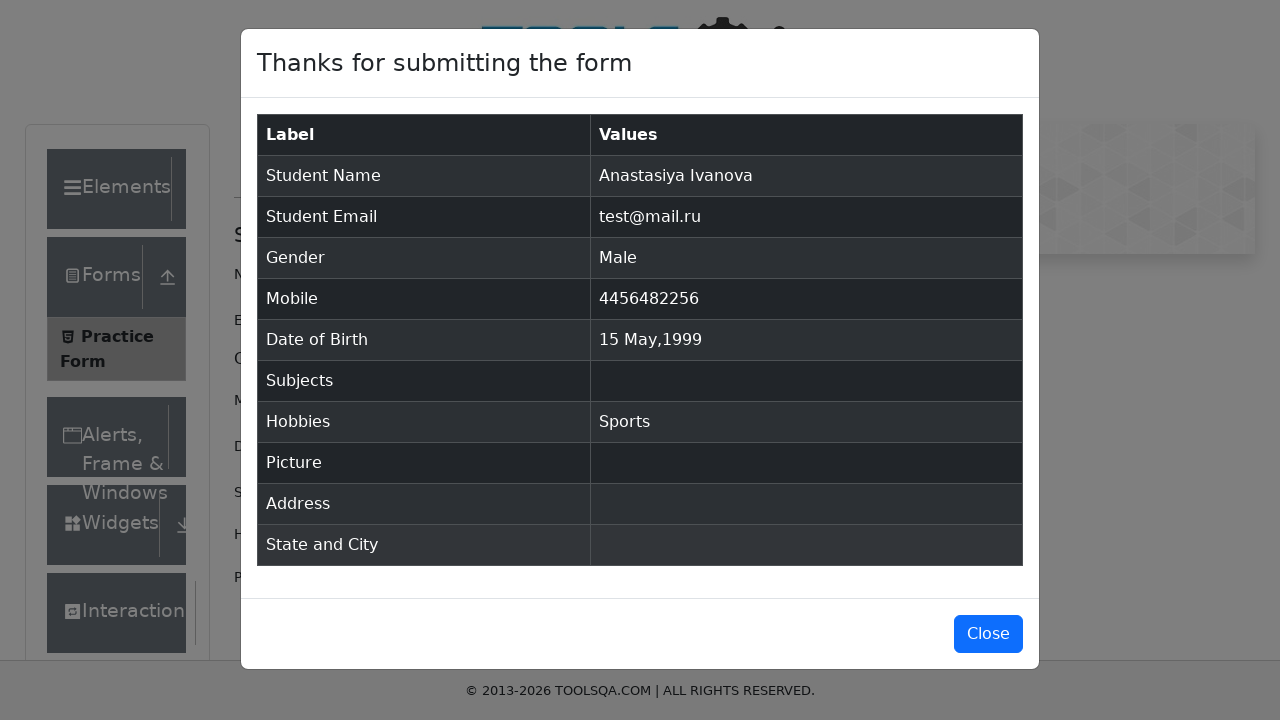